Navigates to the reading room page by clicking on the menu item with dropdown

Starting URL: https://pokertexas.net/

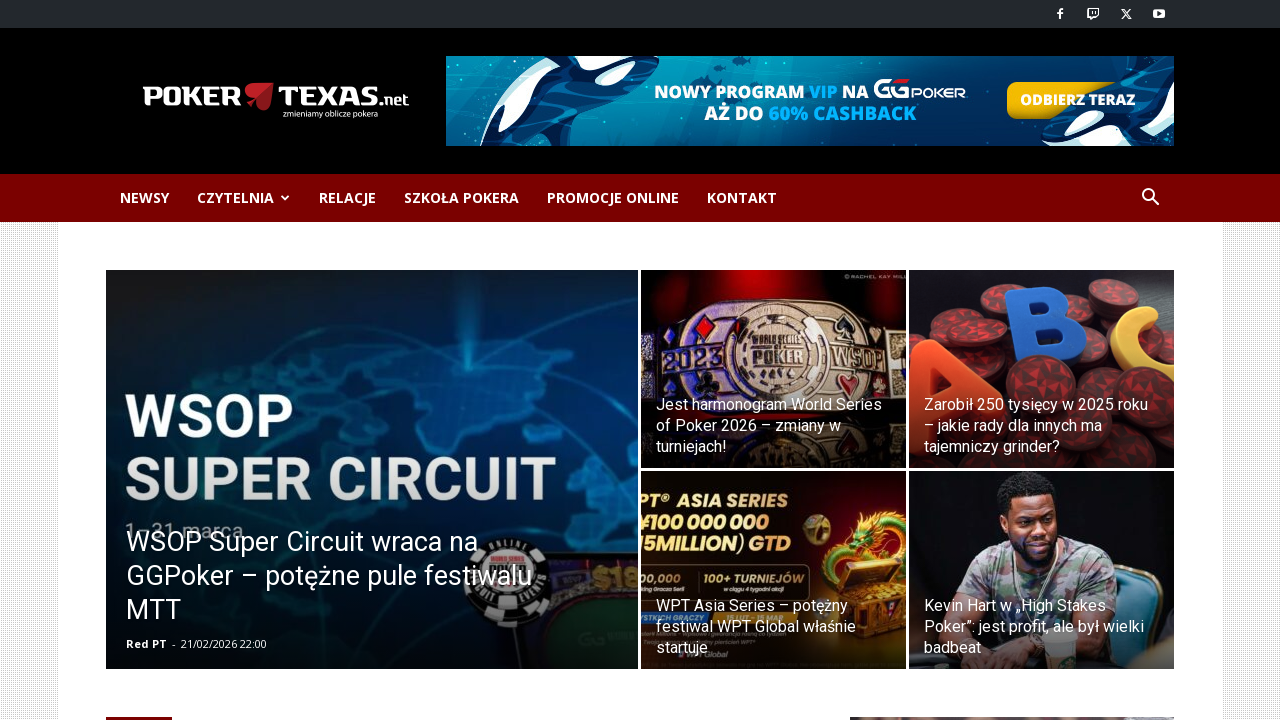

Clicked on the reading room menu item with dropdown at (244, 198) on .sf-with-ul
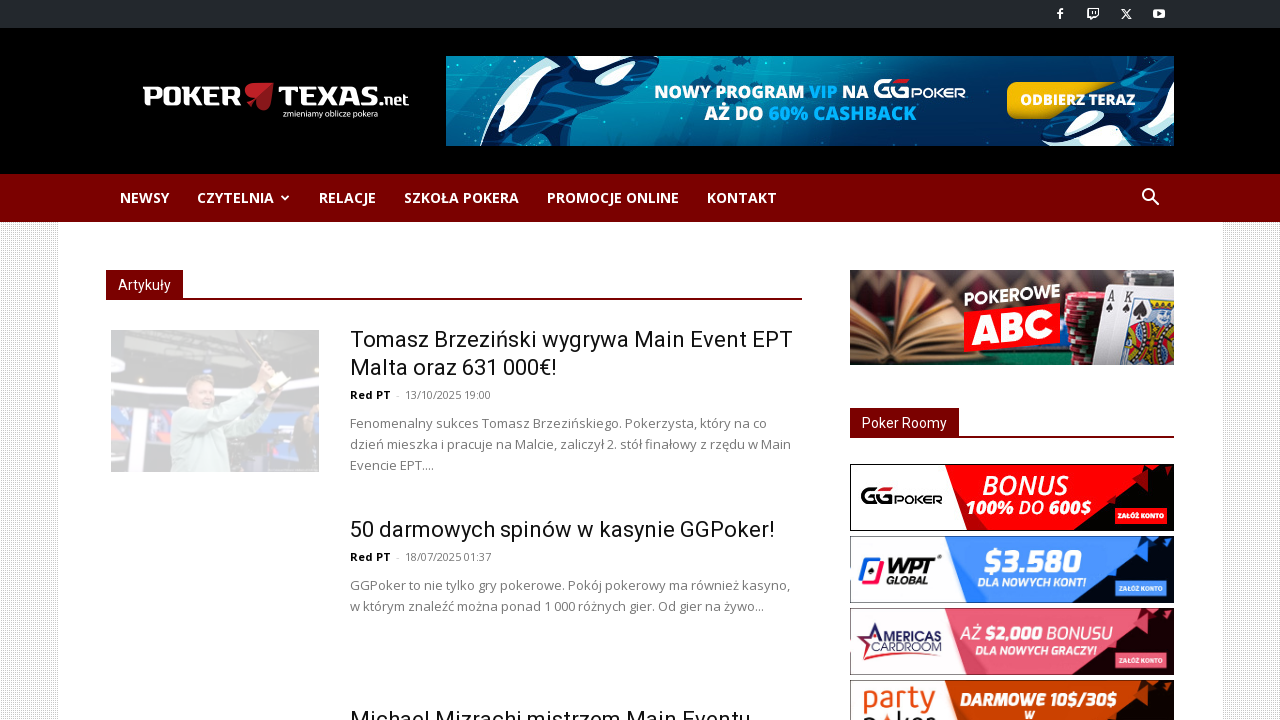

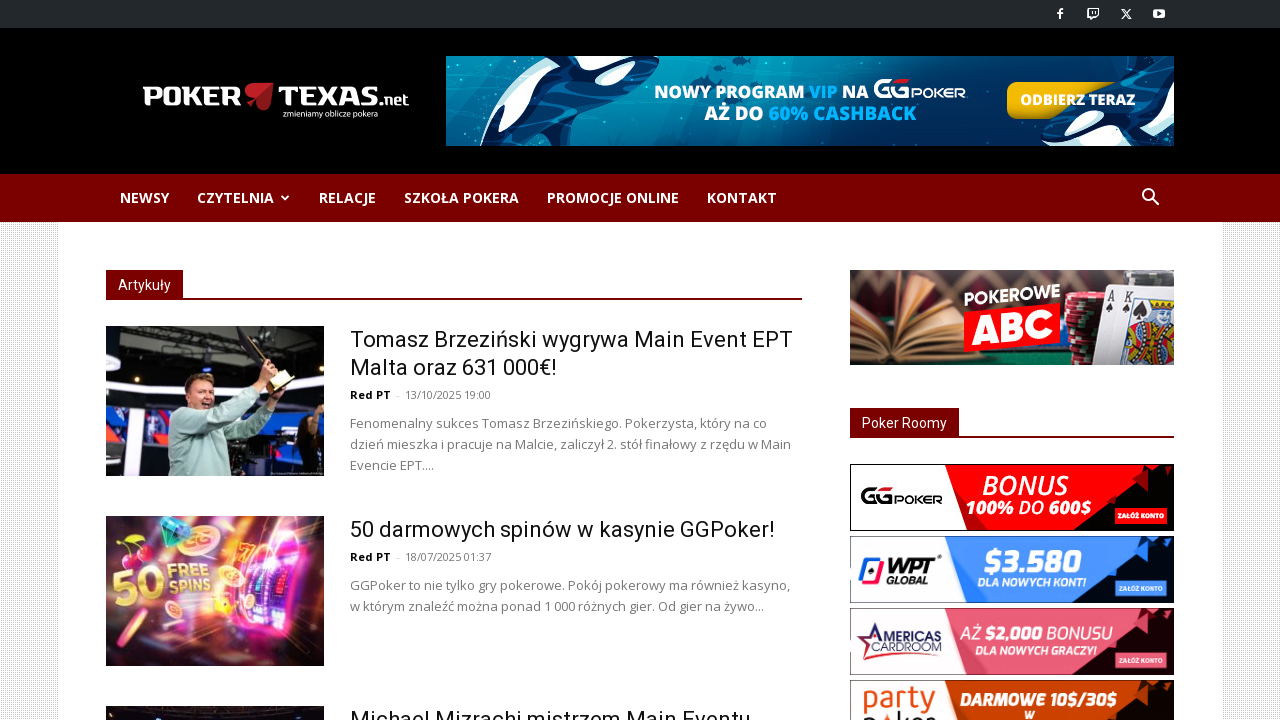